Tests React Semantic UI dropdown component by selecting a value from the dropdown menu

Starting URL: https://react.semantic-ui.com/maximize/dropdown-example-selection/

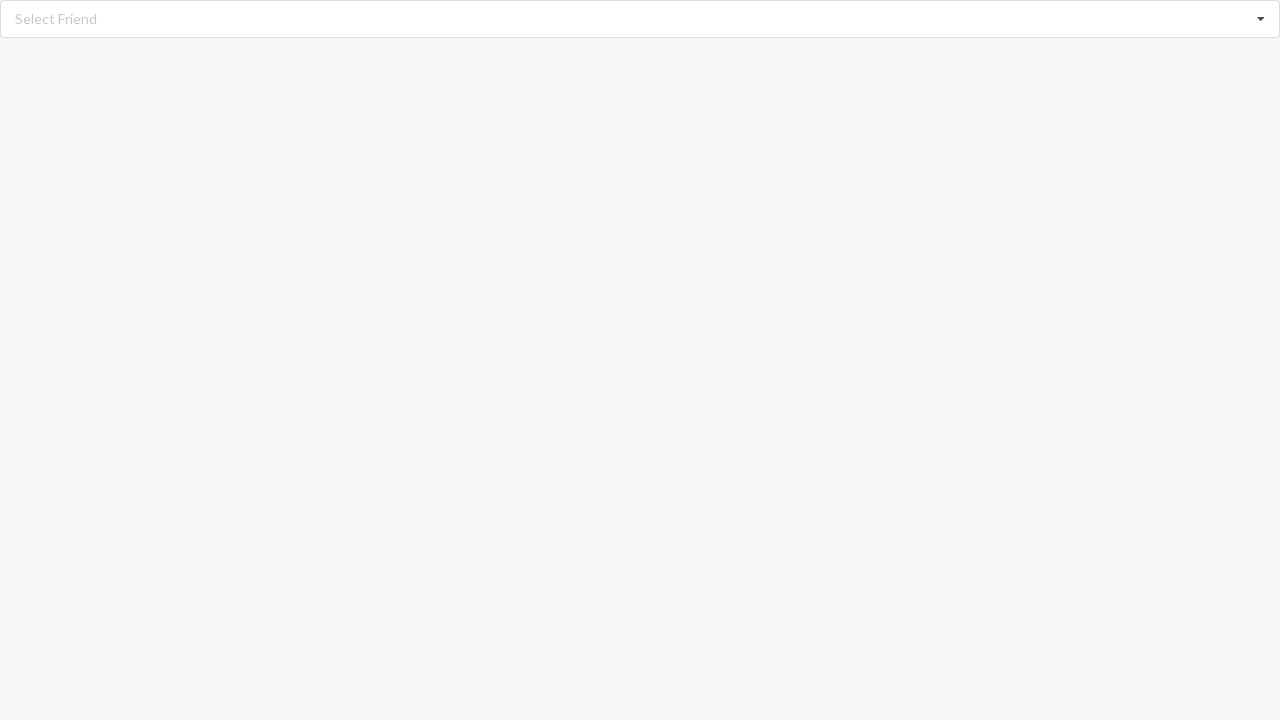

Clicked dropdown to open the menu at (640, 19) on div.dropdown
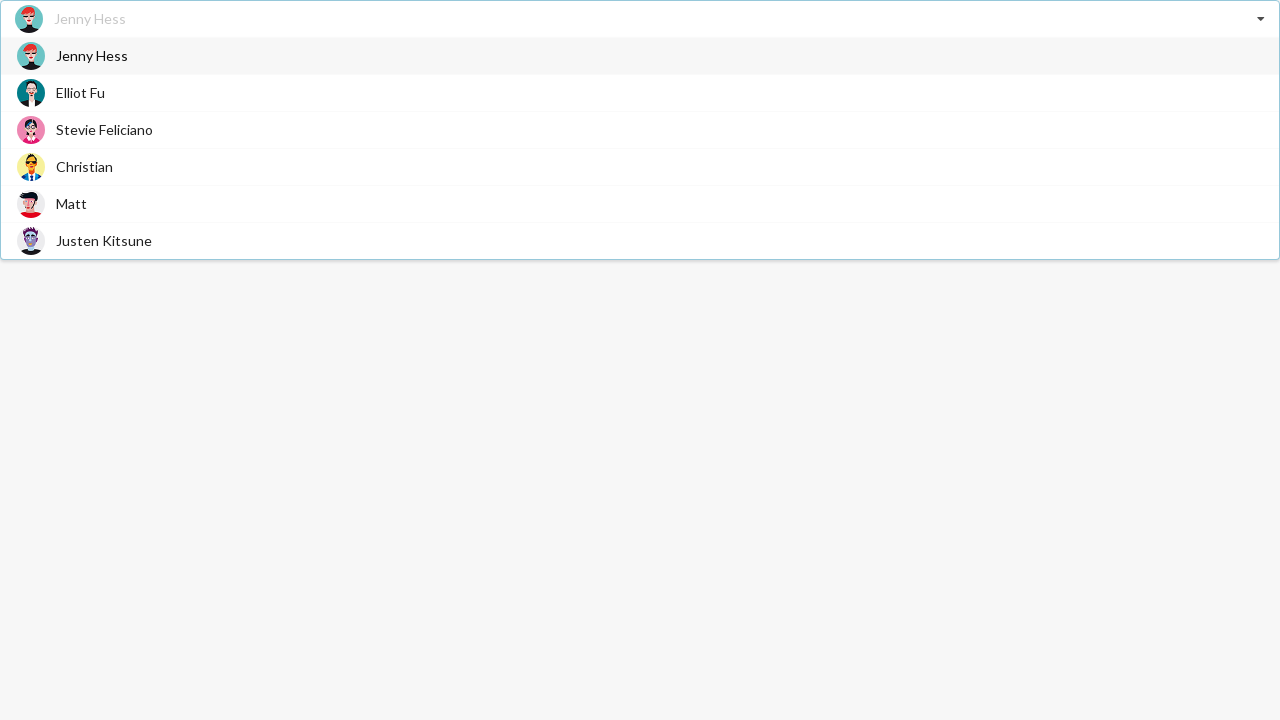

Waited for dropdown items to load
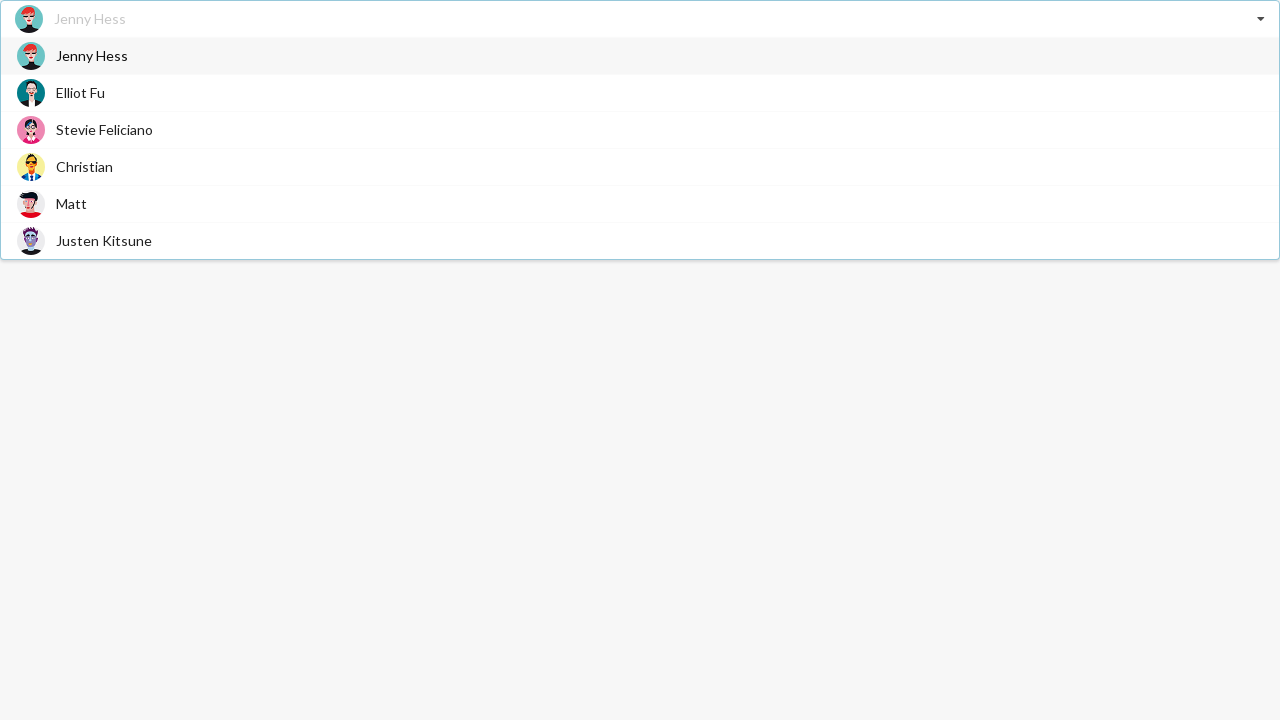

Retrieved all dropdown items
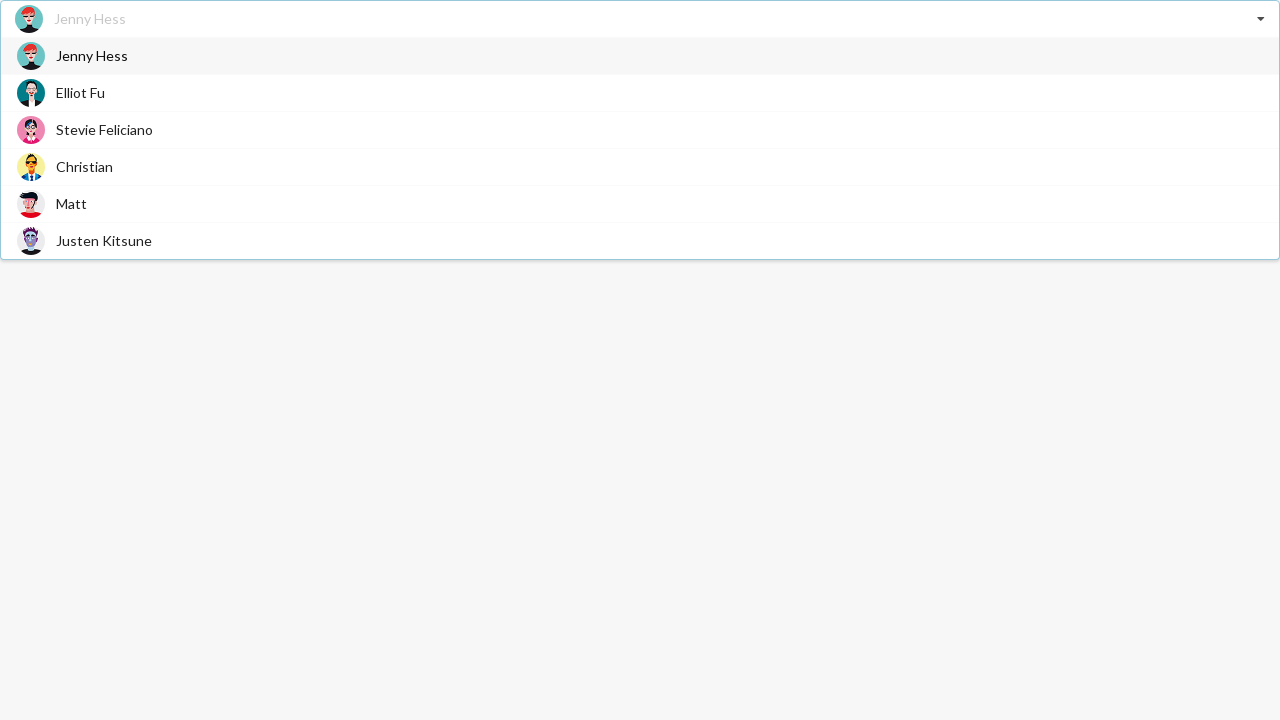

Selected 'Christian' from dropdown menu
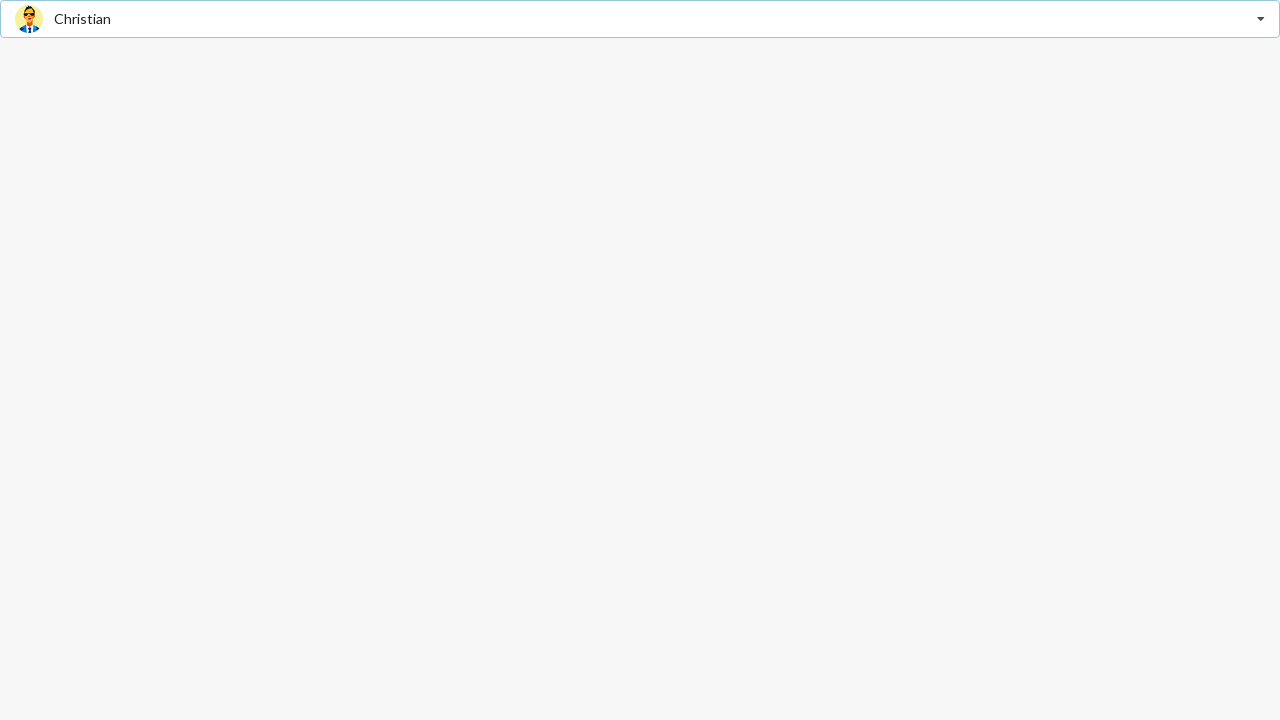

Verified that 'Christian' was selected in the dropdown
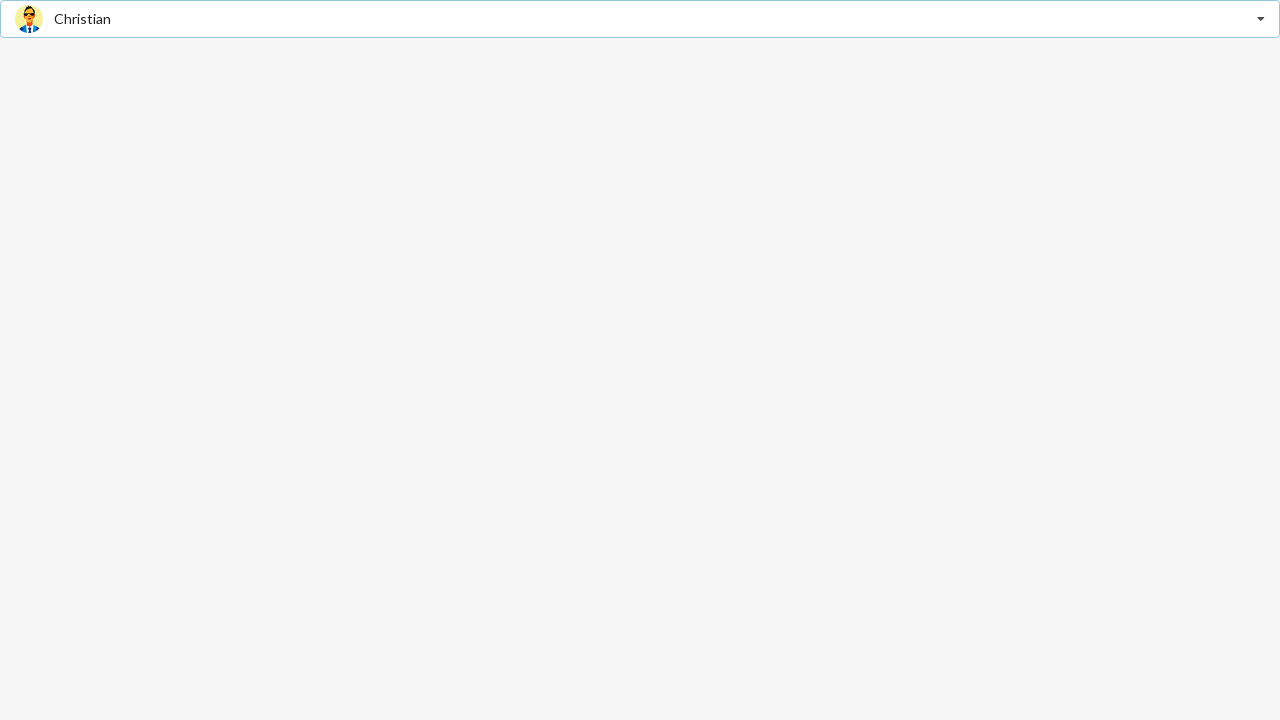

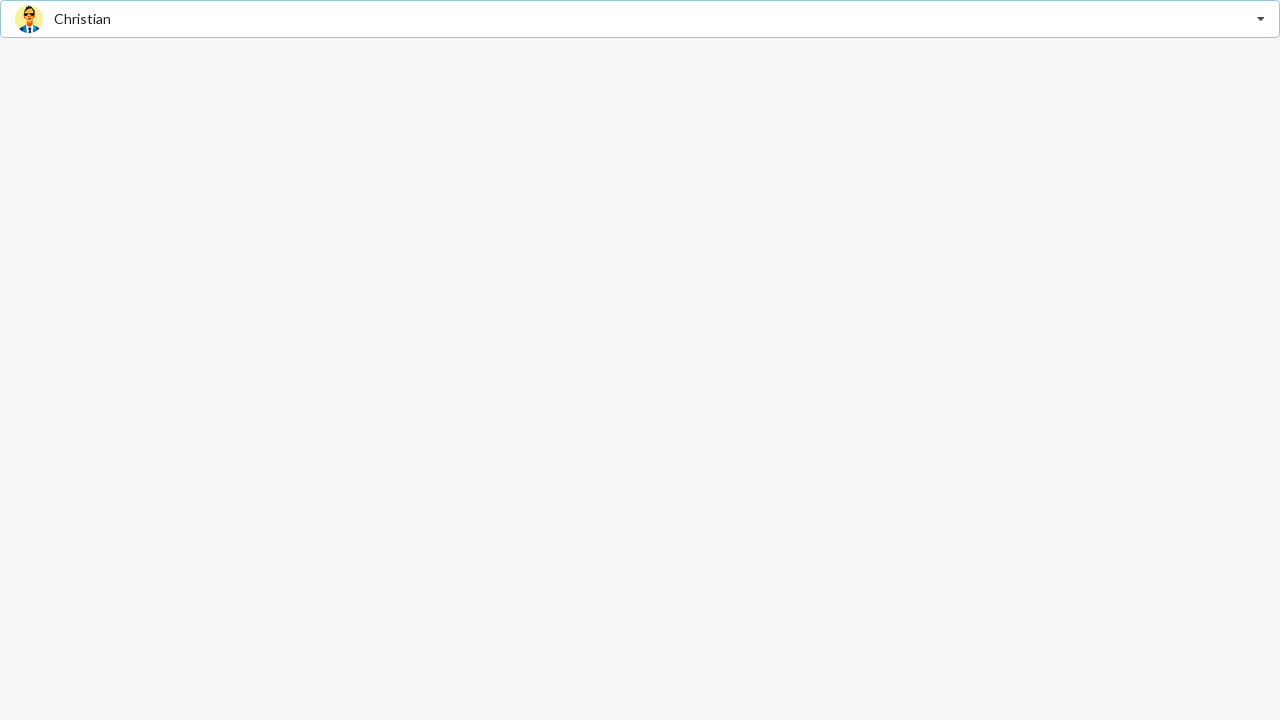